Navigates to GitHub Marketplace filtered by Copilot apps and verifies that marketplace items are displayed correctly

Starting URL: https://github.com/marketplace?type=apps&copilot_app=true

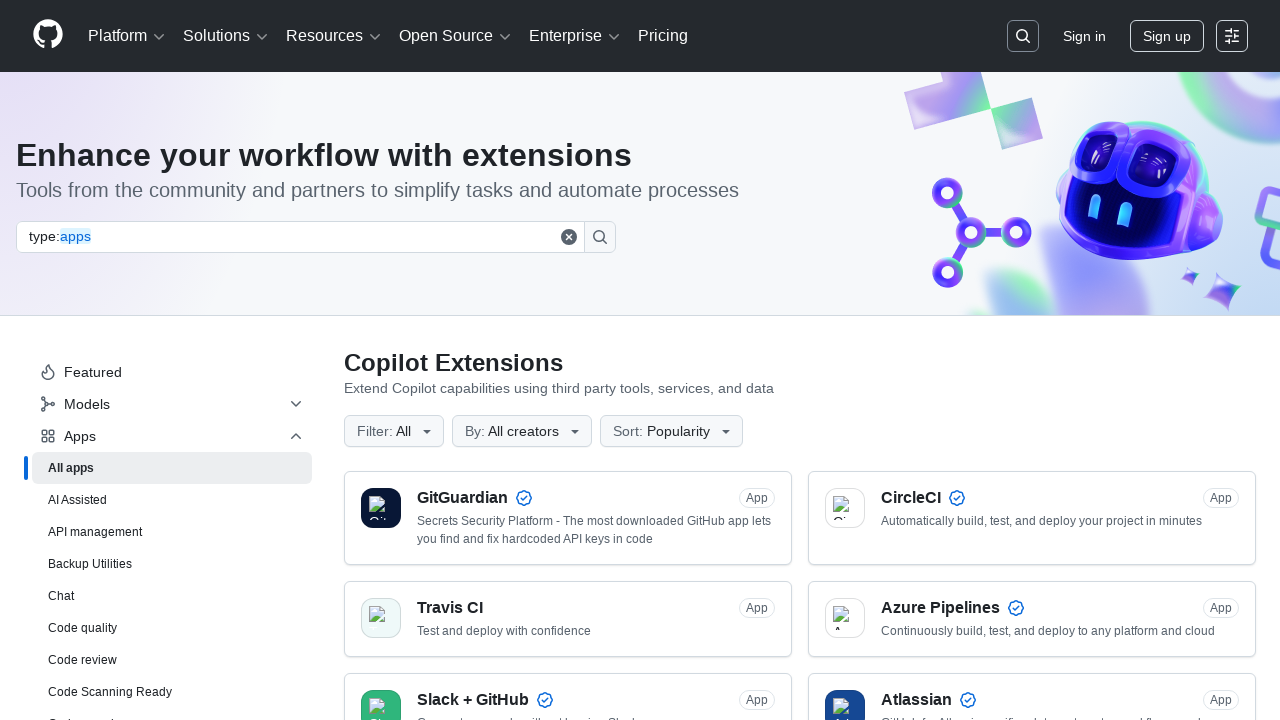

Waited for marketplace items to load on GitHub Marketplace
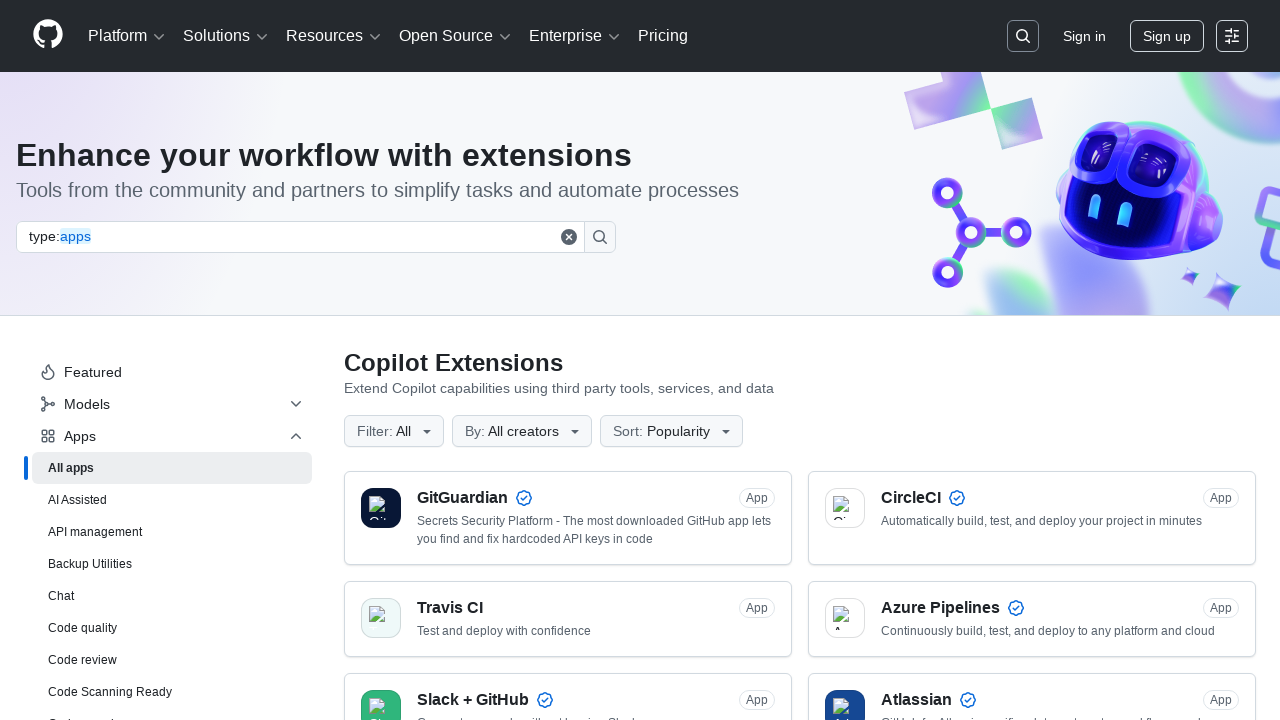

Located all marketplace items
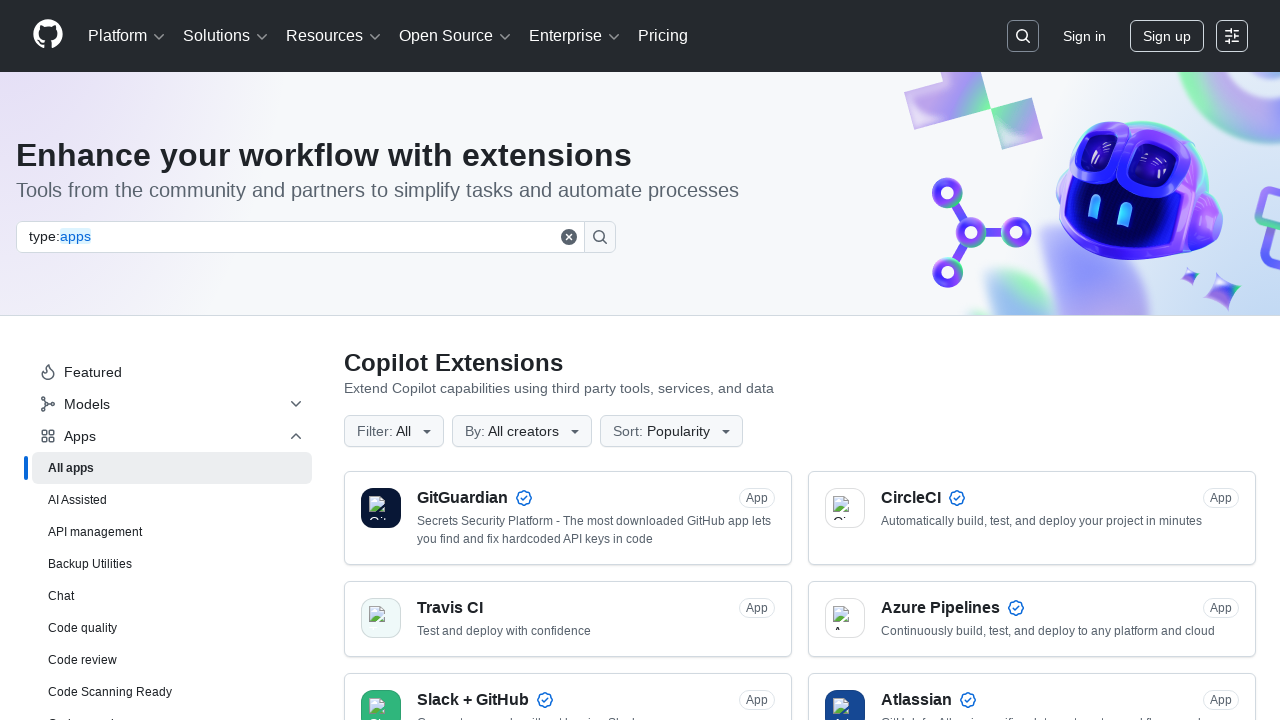

Counted marketplace items: 20 items found
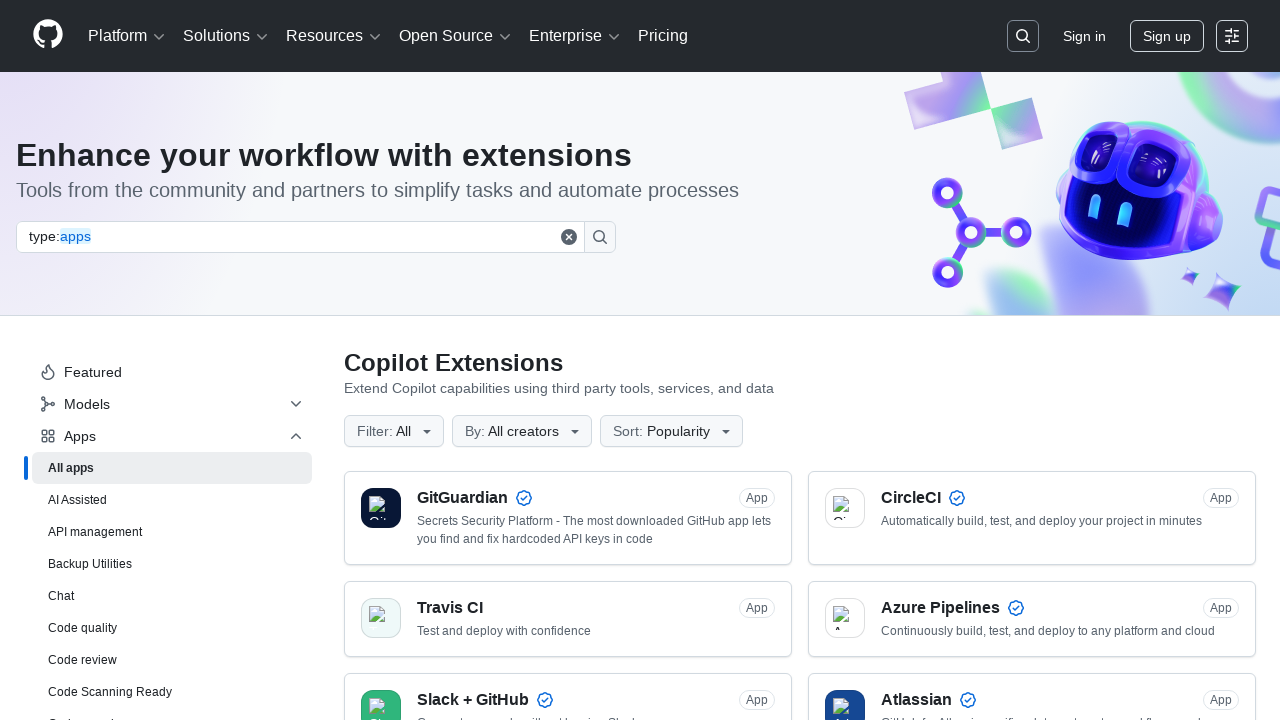

Selected the first marketplace item
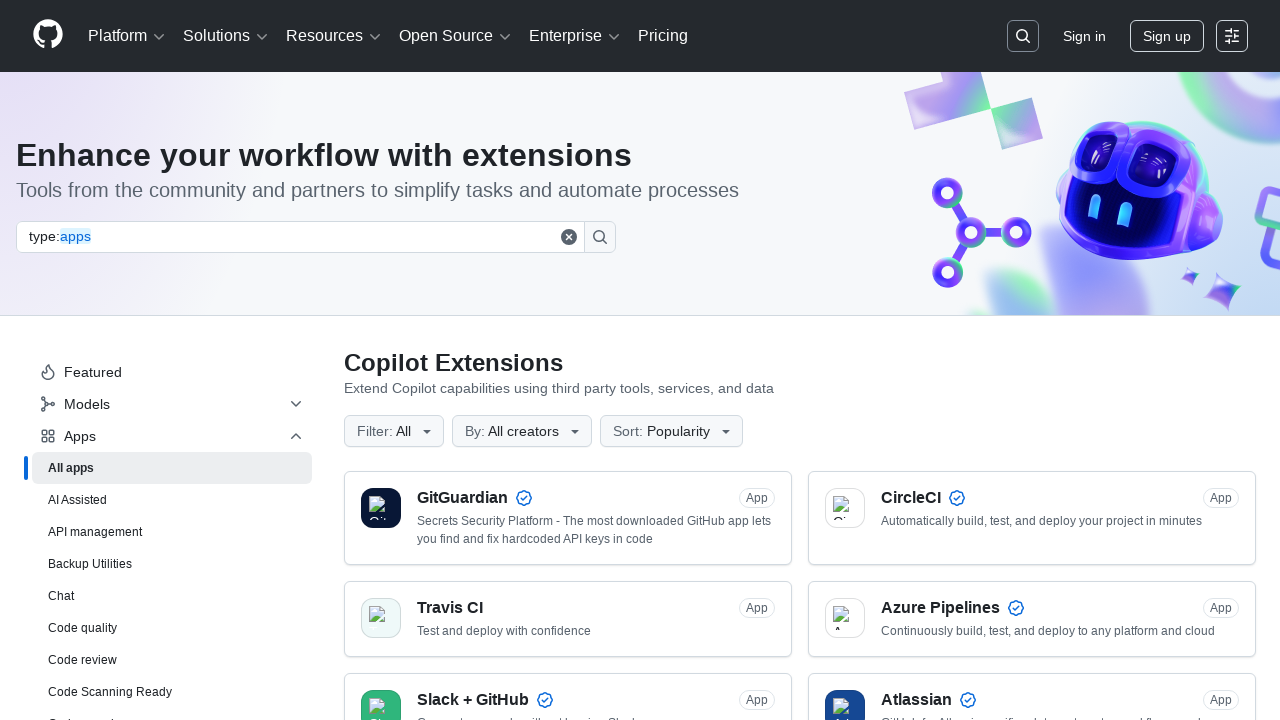

Verified first marketplace item has a title link
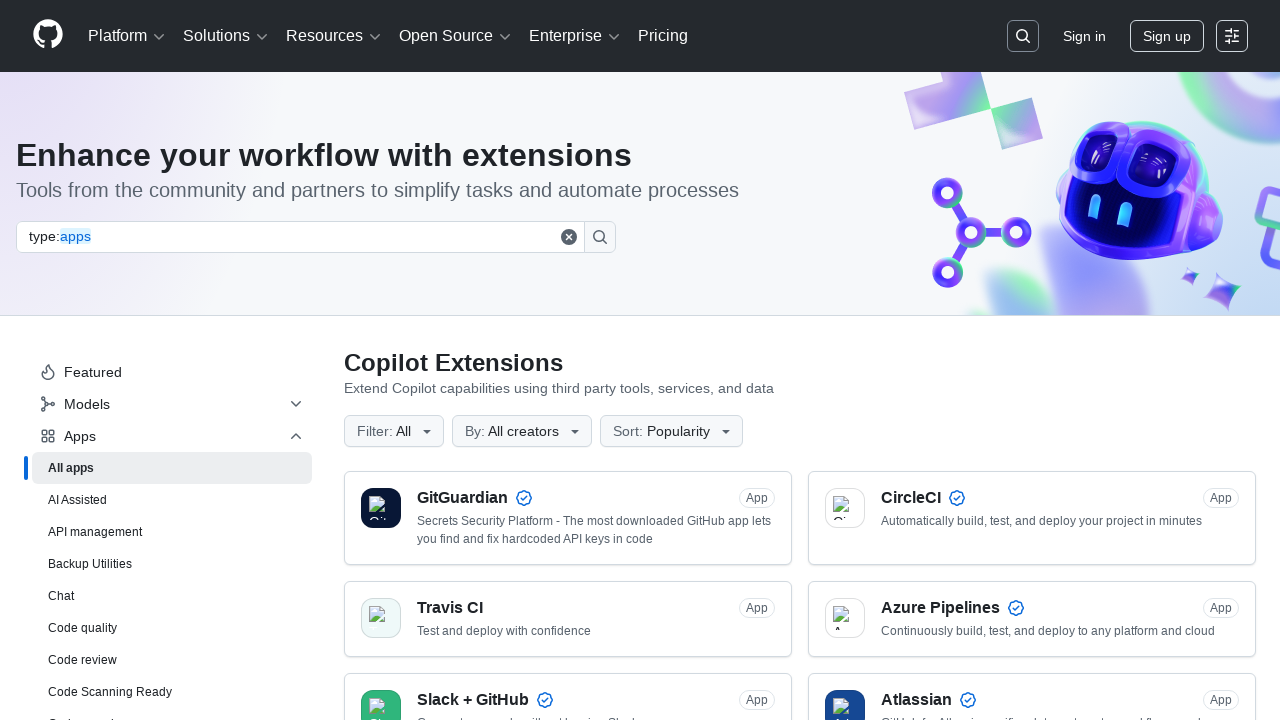

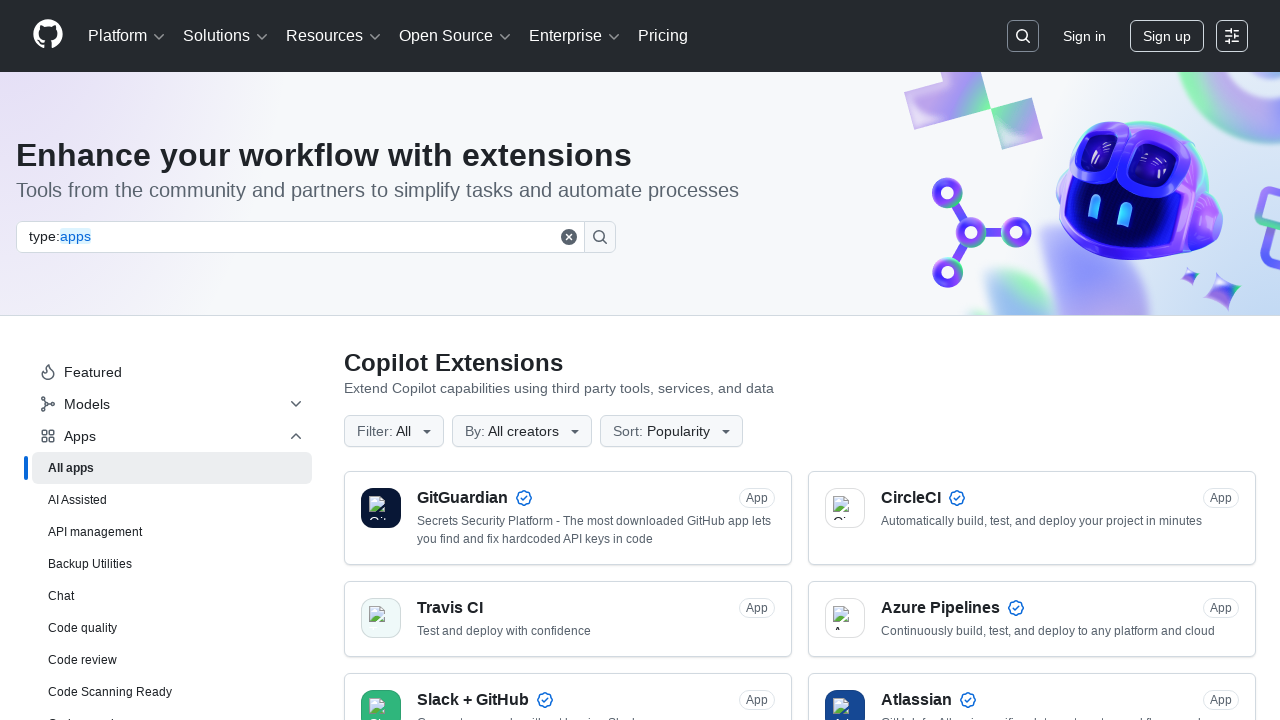